Tests the browser back button navigation between filter views

Starting URL: https://demo.playwright.dev/todomvc

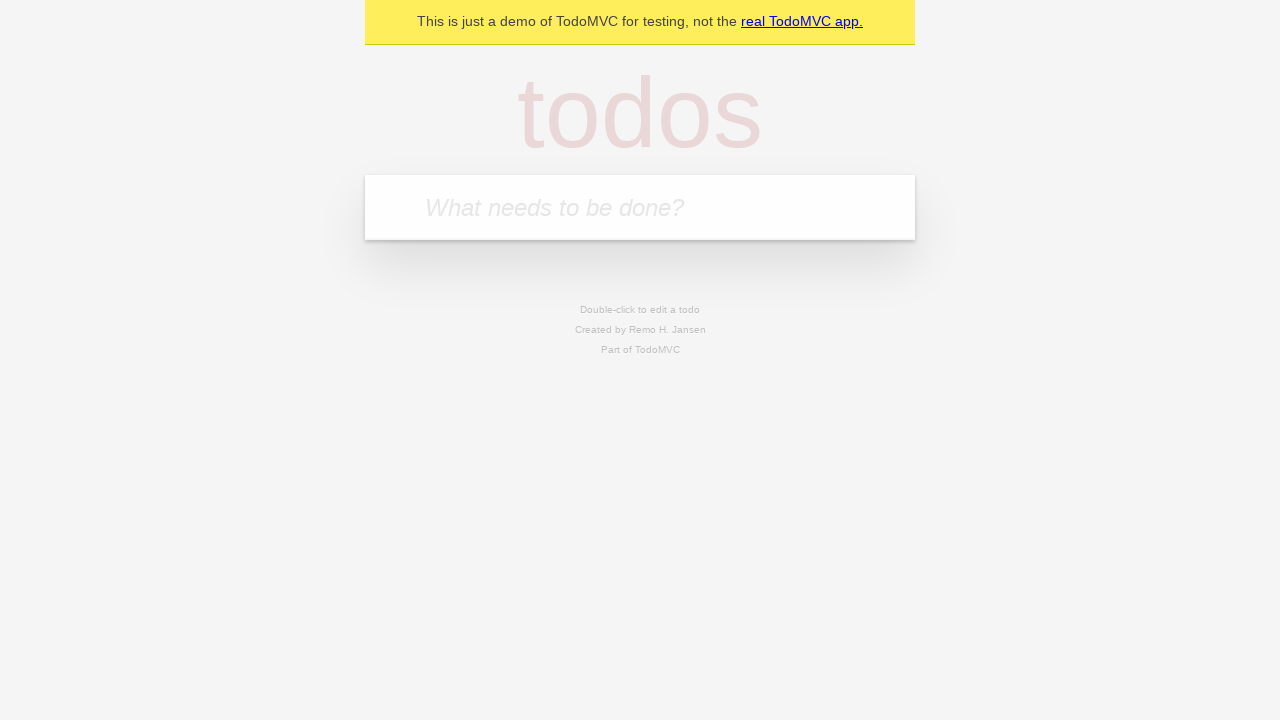

Filled todo input with 'buy some cheese' on internal:attr=[placeholder="What needs to be done?"i]
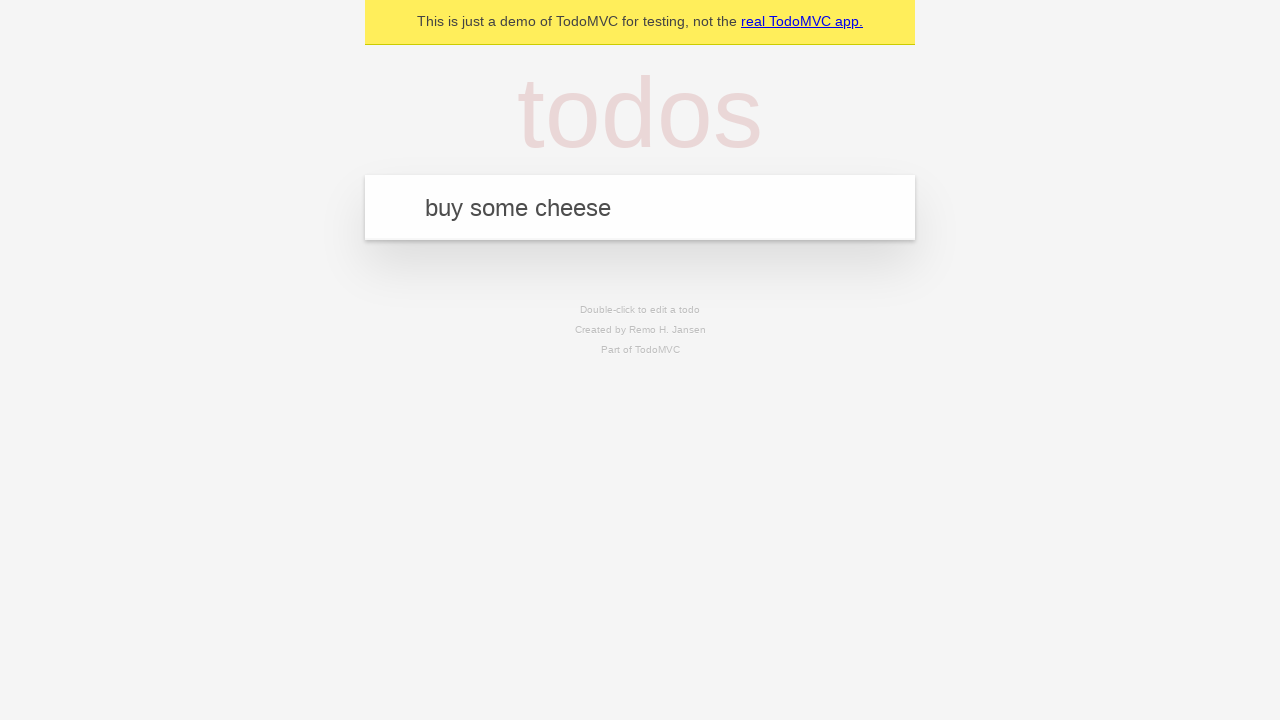

Pressed Enter to create first todo on internal:attr=[placeholder="What needs to be done?"i]
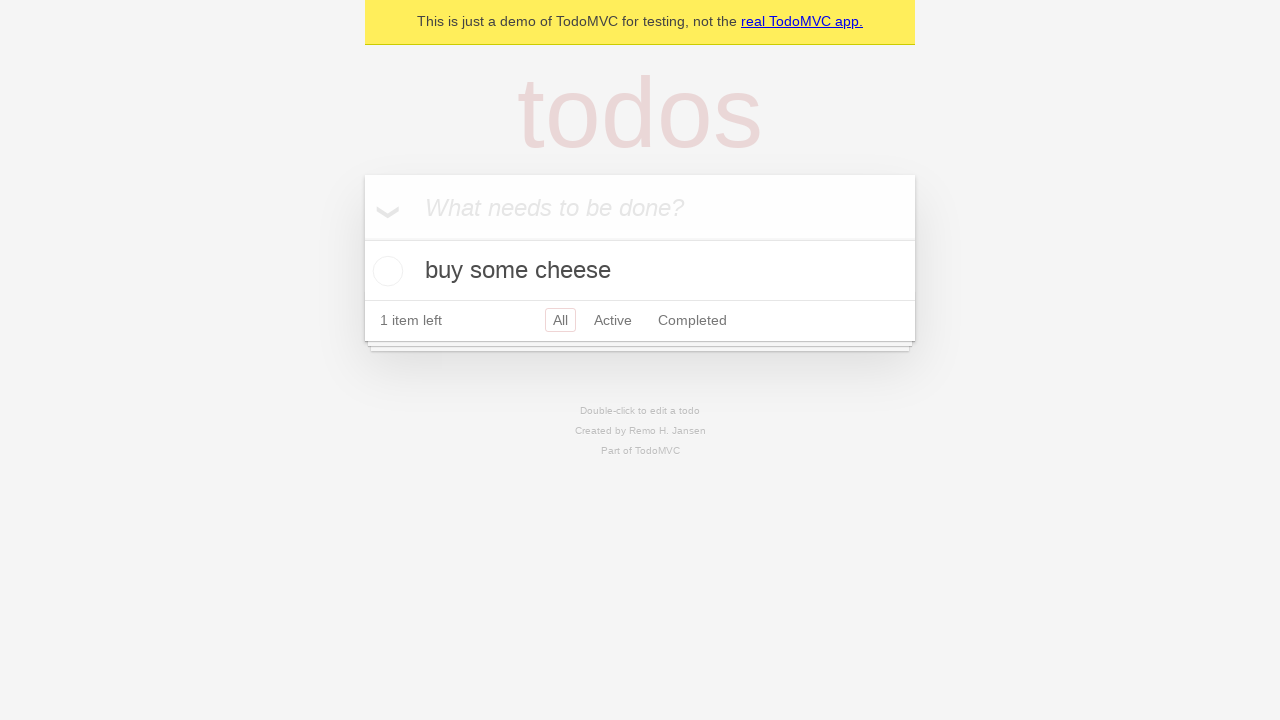

Filled todo input with 'feed the cat' on internal:attr=[placeholder="What needs to be done?"i]
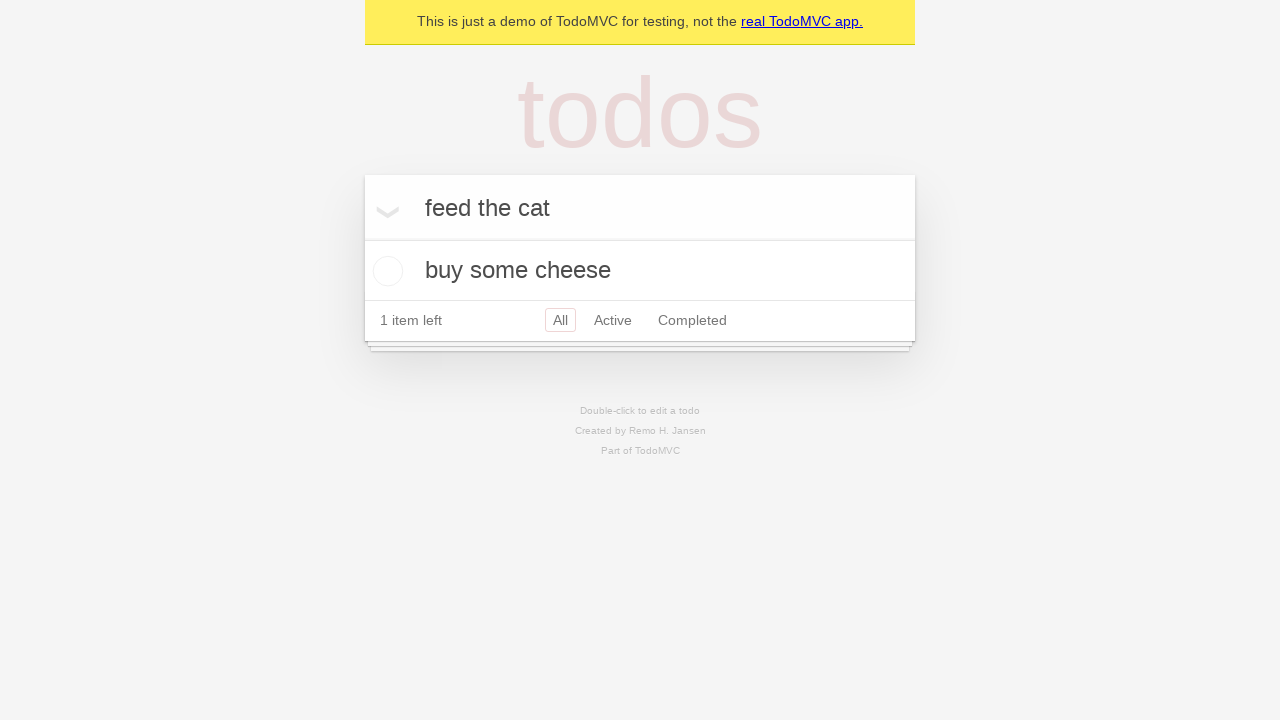

Pressed Enter to create second todo on internal:attr=[placeholder="What needs to be done?"i]
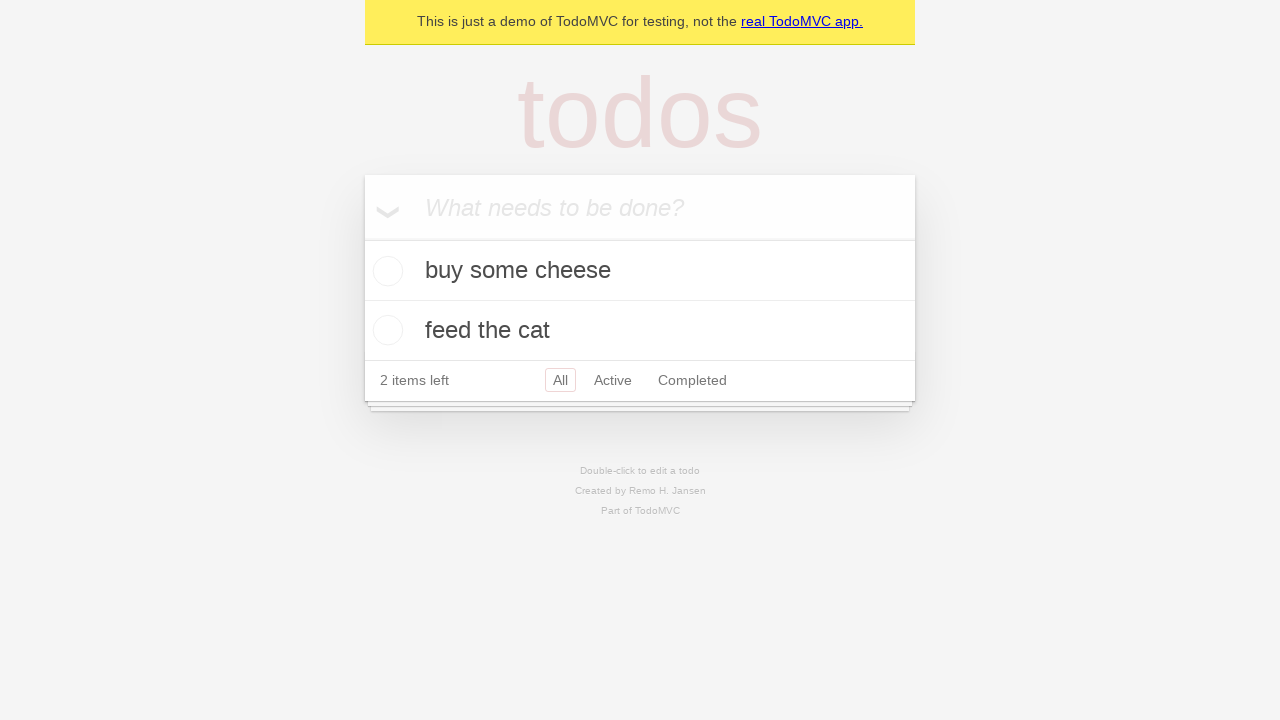

Filled todo input with 'book a doctors appointment' on internal:attr=[placeholder="What needs to be done?"i]
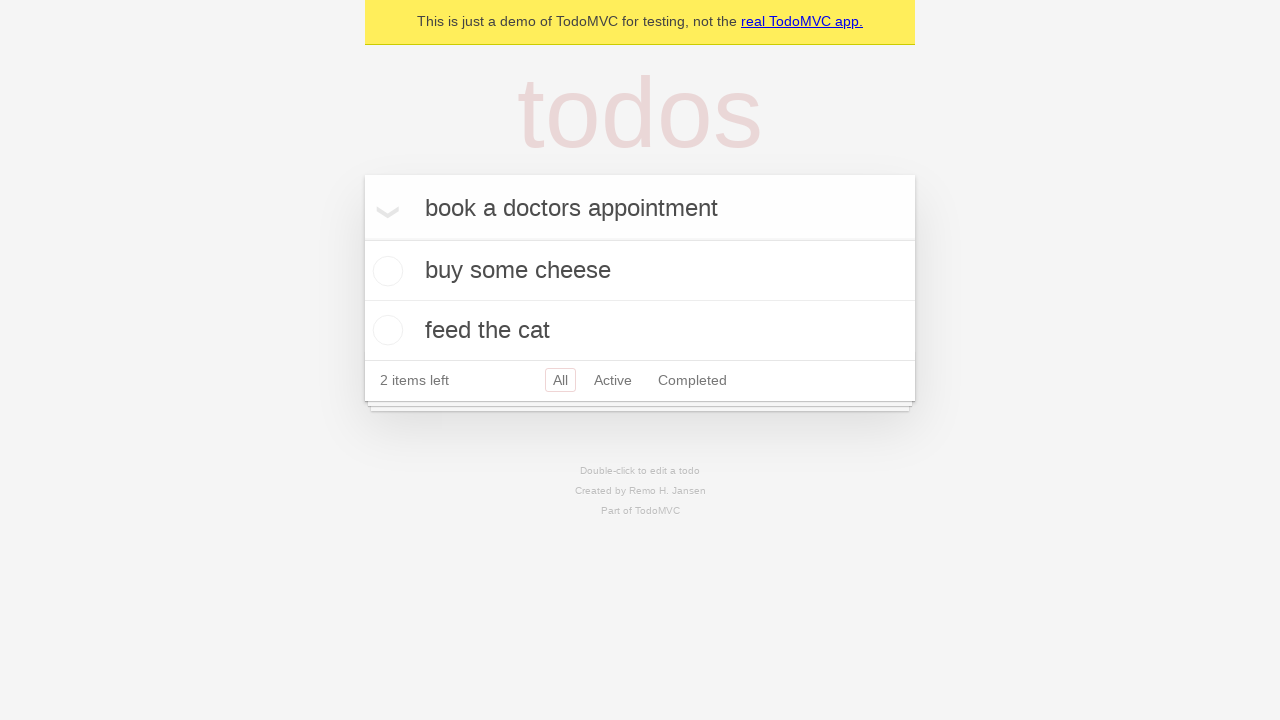

Pressed Enter to create third todo on internal:attr=[placeholder="What needs to be done?"i]
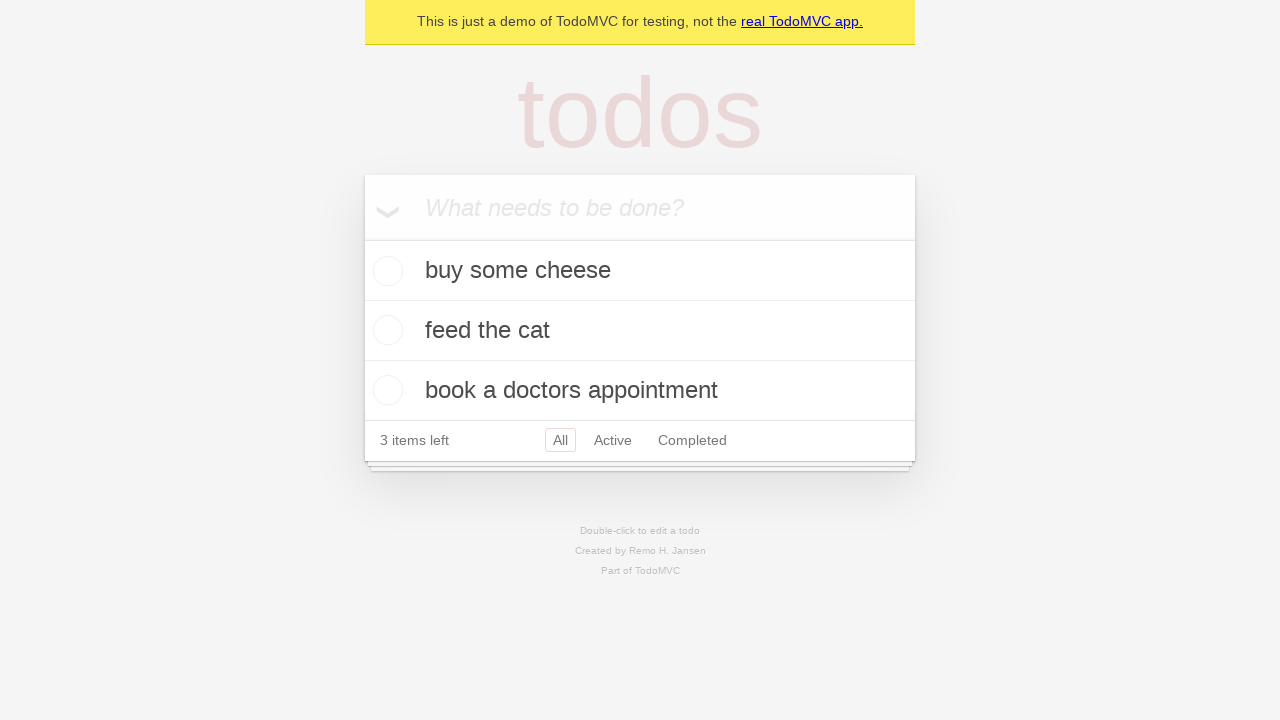

Checked the second todo item at (385, 330) on internal:testid=[data-testid="todo-item"s] >> nth=1 >> internal:role=checkbox
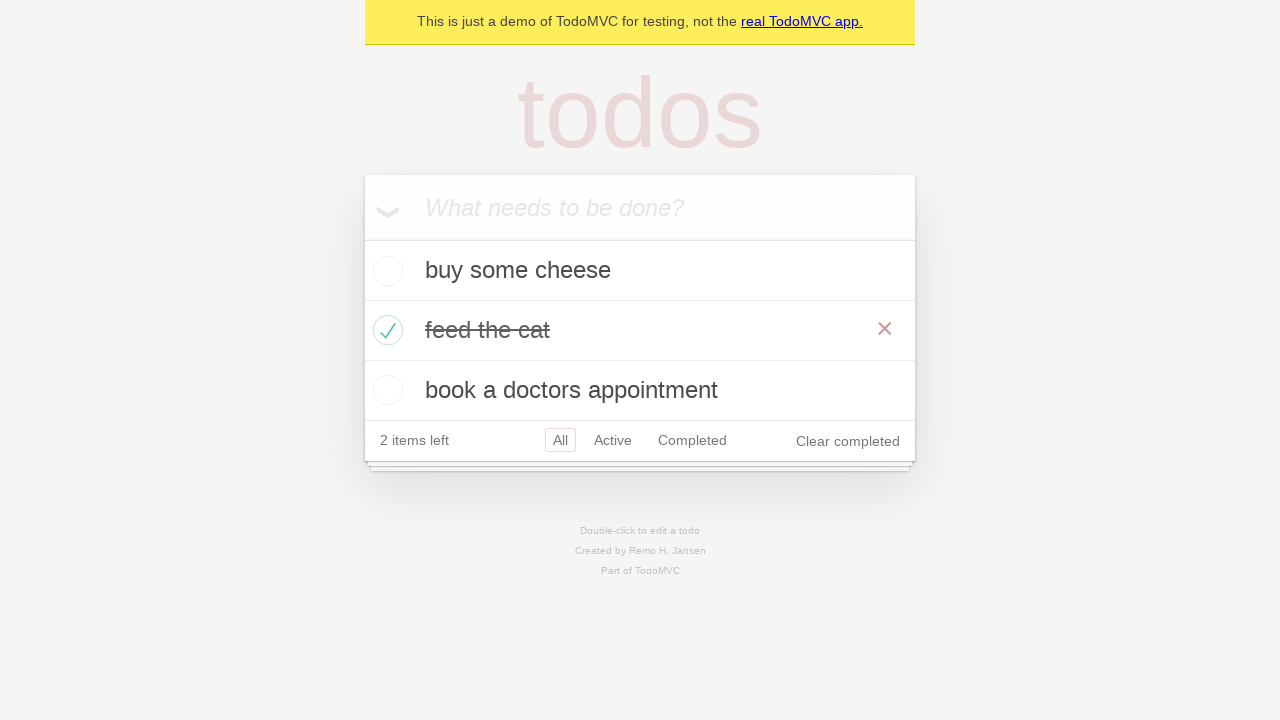

Clicked 'All' filter link at (560, 440) on internal:role=link[name="All"i]
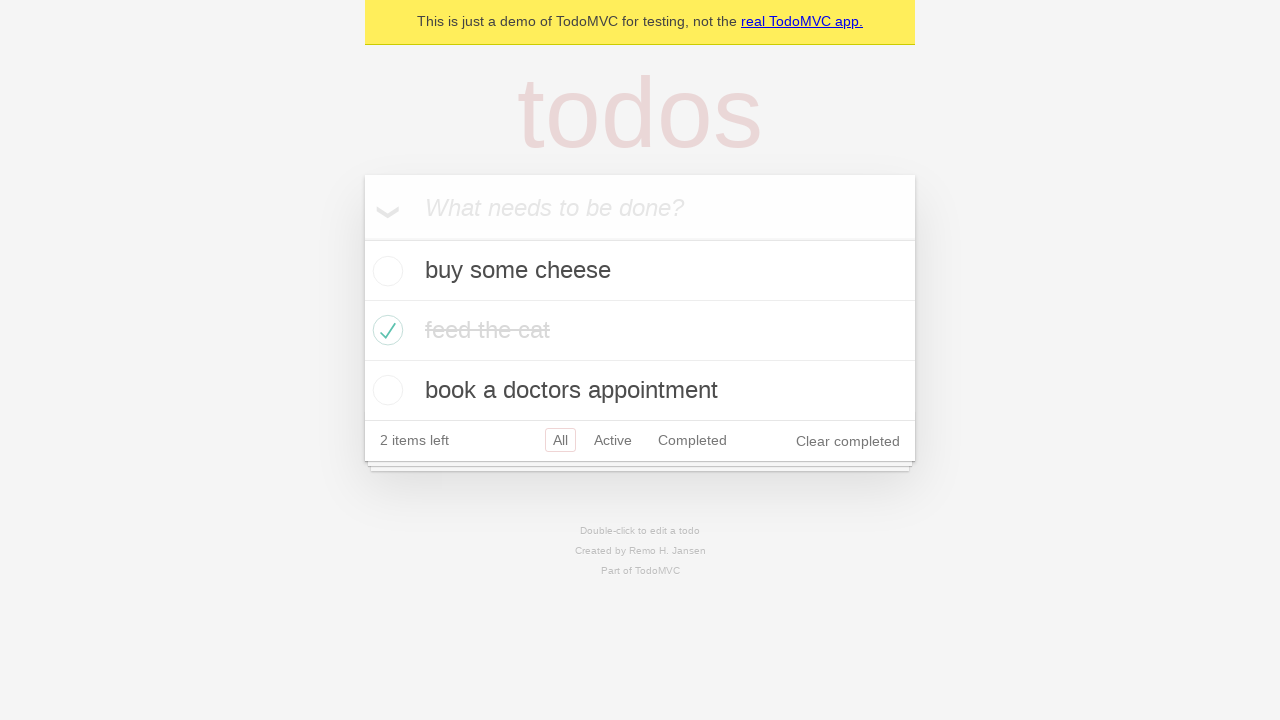

Clicked 'Active' filter link at (613, 440) on internal:role=link[name="Active"i]
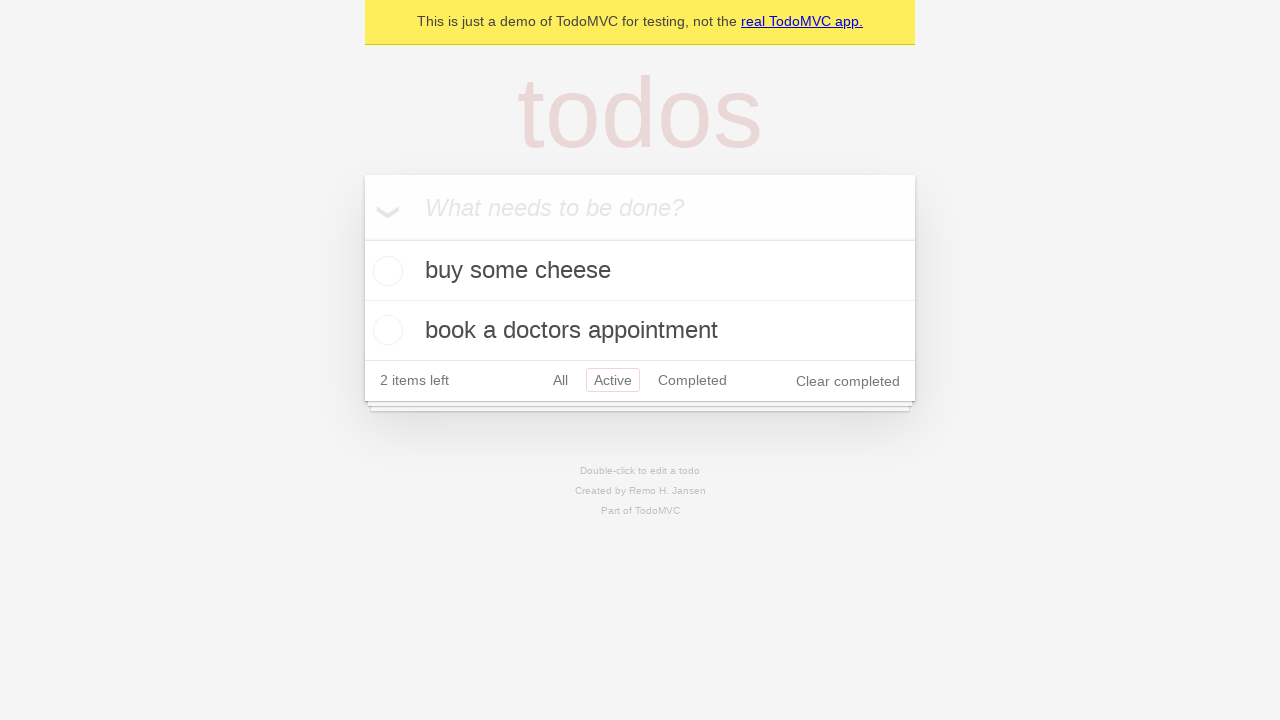

Clicked 'Completed' filter link at (692, 380) on internal:role=link[name="Completed"i]
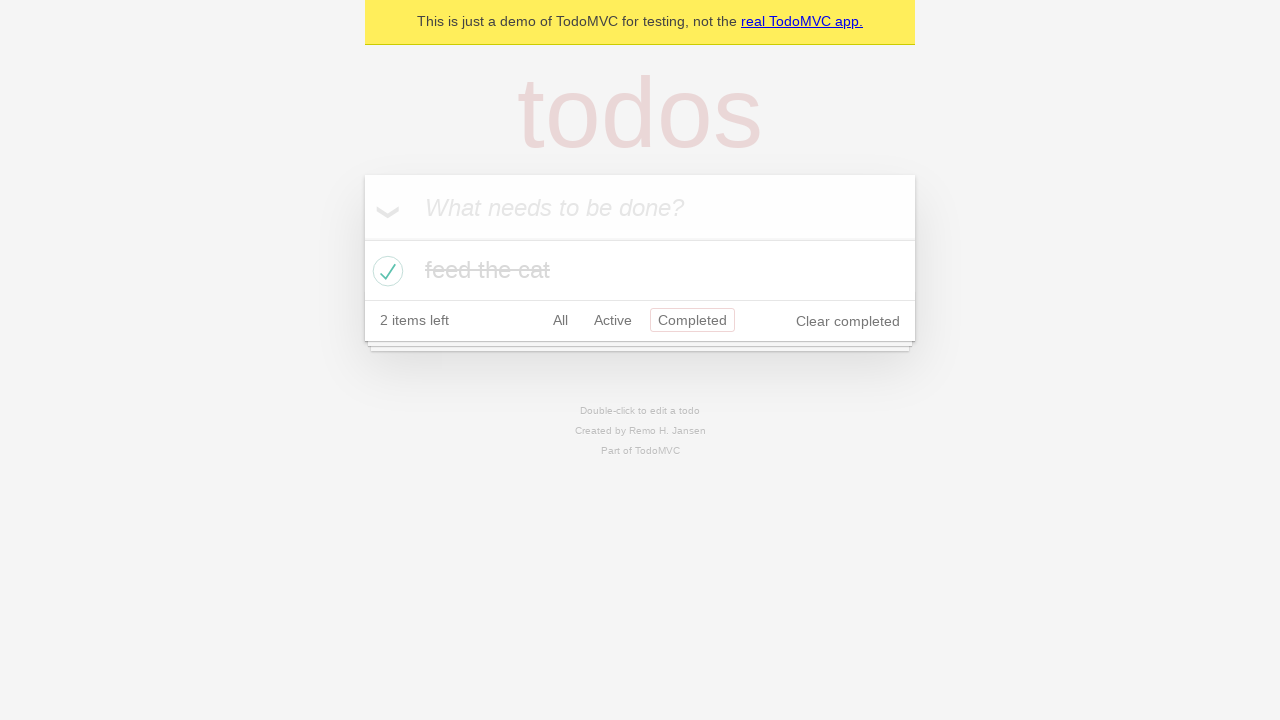

Navigated back using browser back button (from Completed to Active filter)
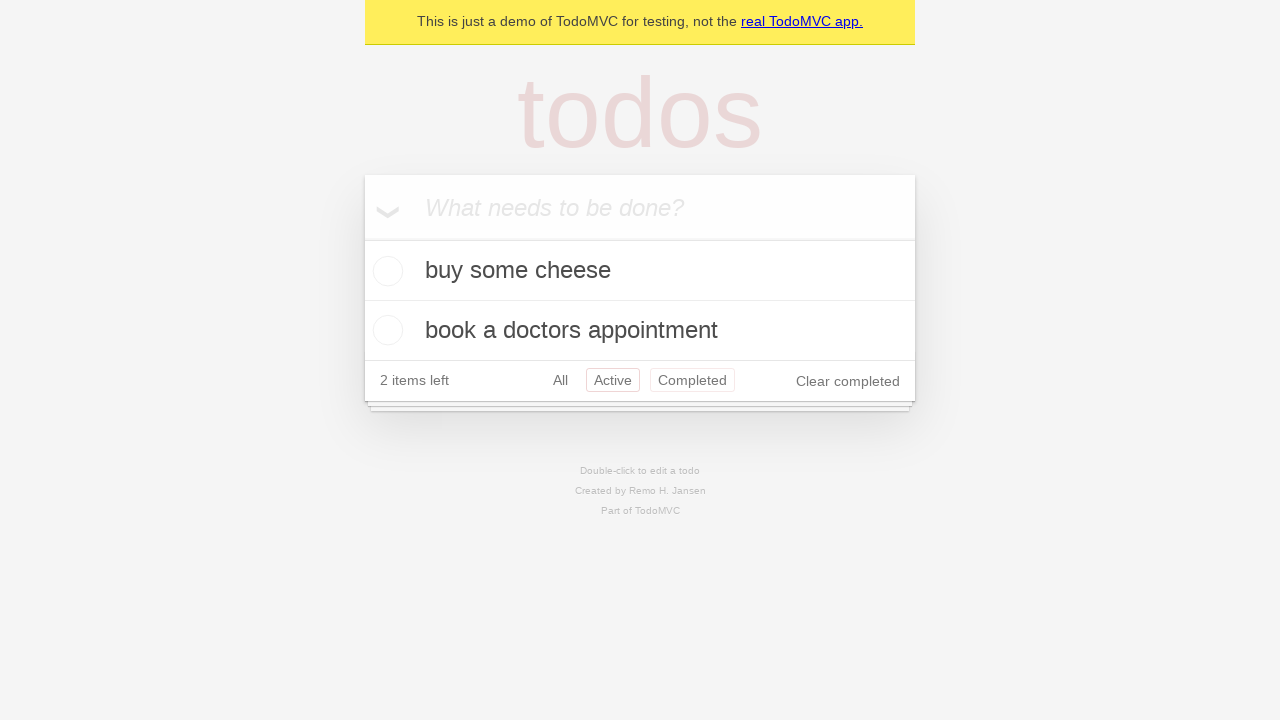

Navigated back using browser back button (from Active to All filter)
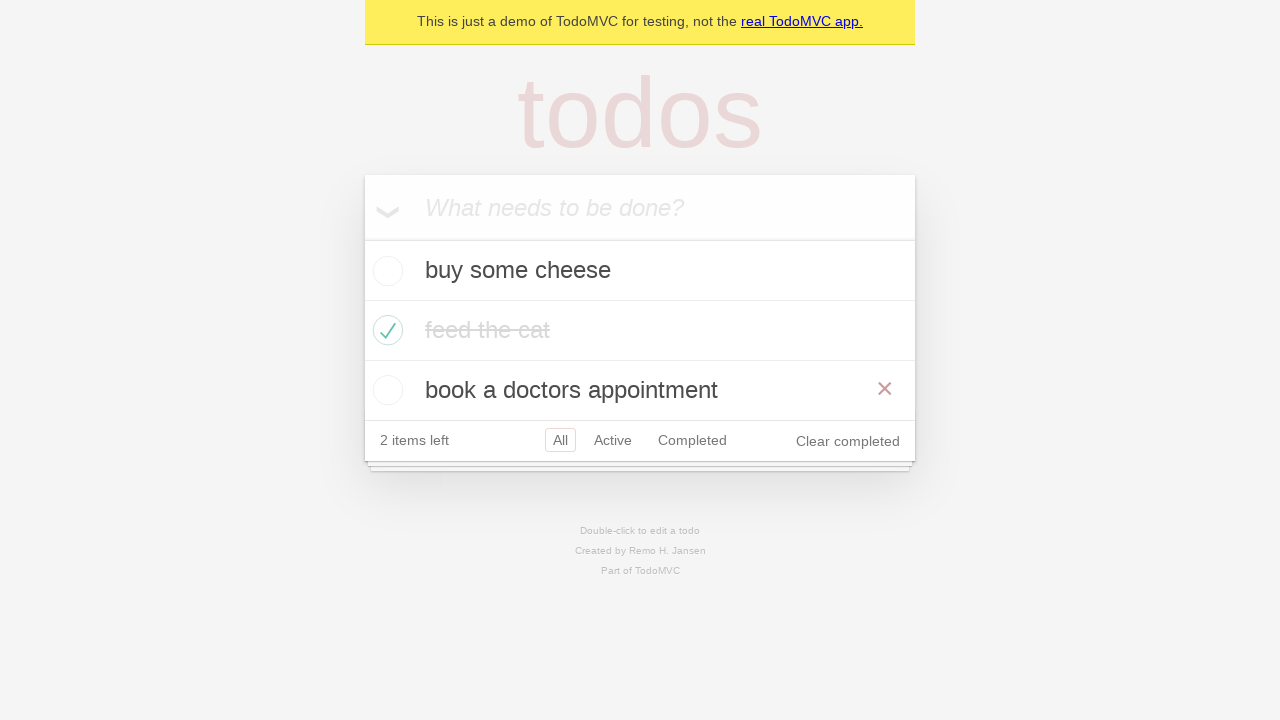

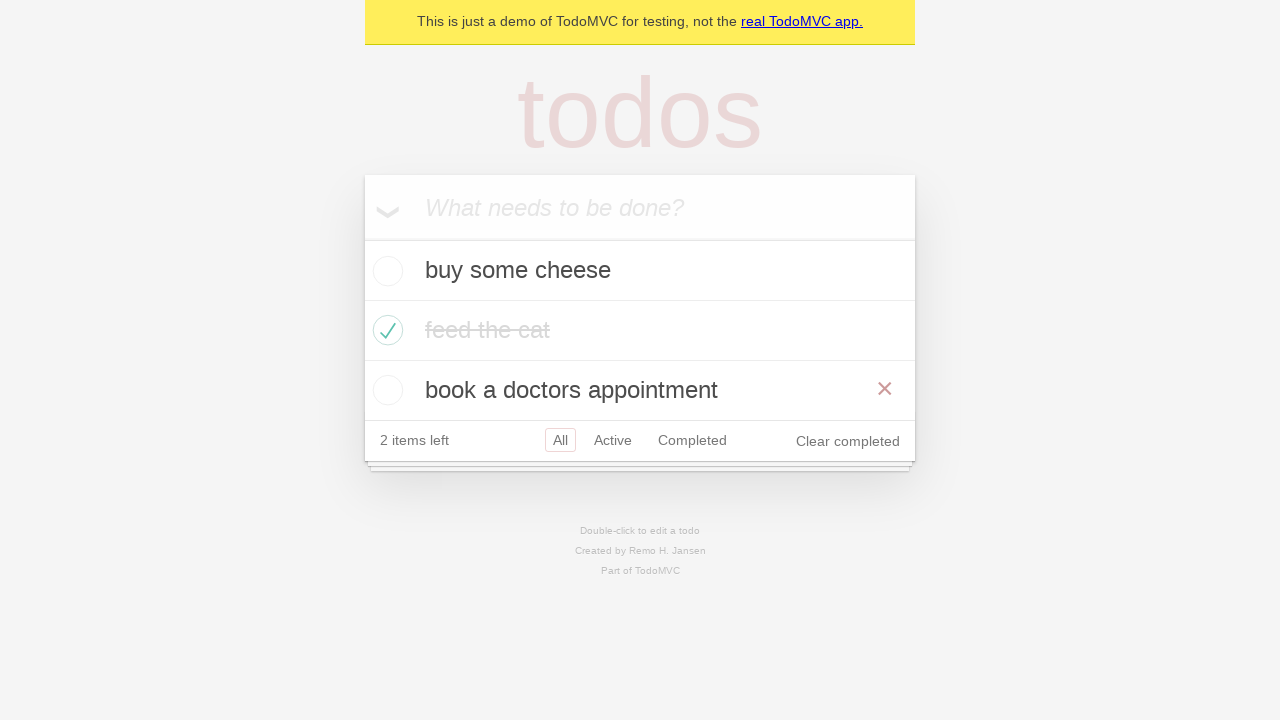